Tests checkbox functionality by clicking on two checkboxes to toggle their states - clicking the first checkbox to select it and clicking the second checkbox to deselect it.

Starting URL: https://the-internet.herokuapp.com/checkboxes

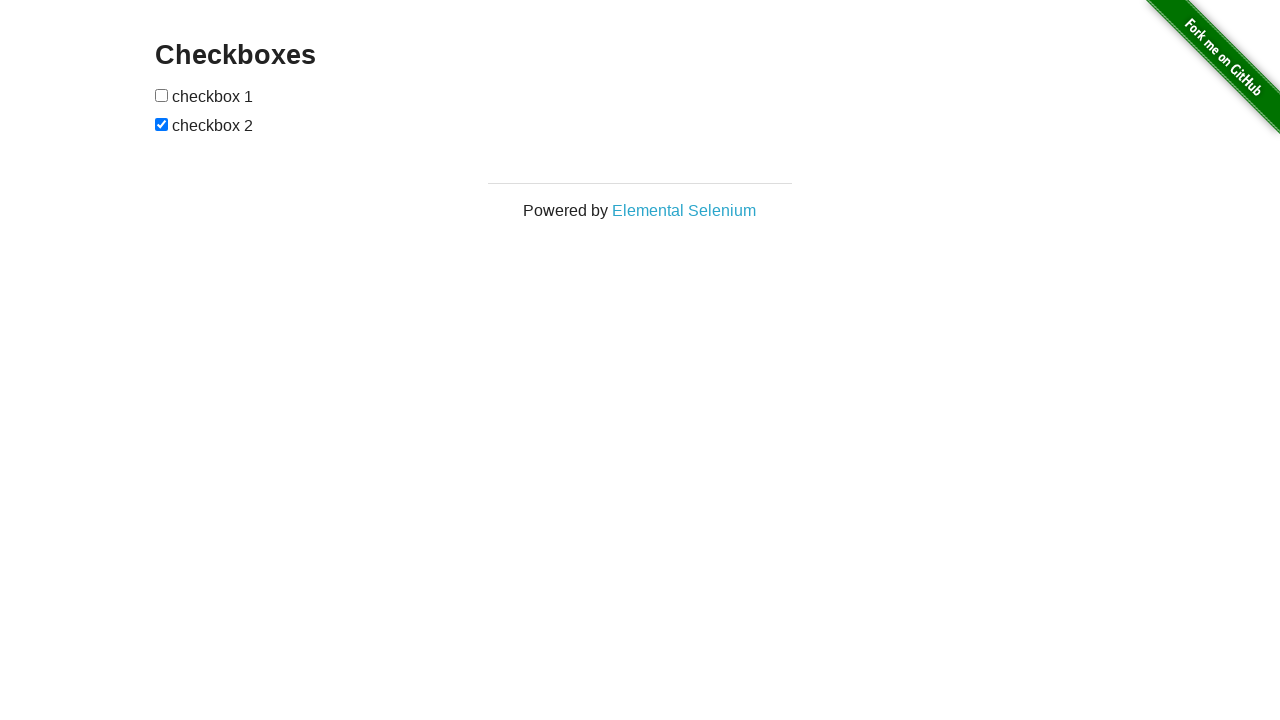

Clicked the first checkbox to select it at (162, 95) on xpath=//*[@id='checkboxes']/input[1]
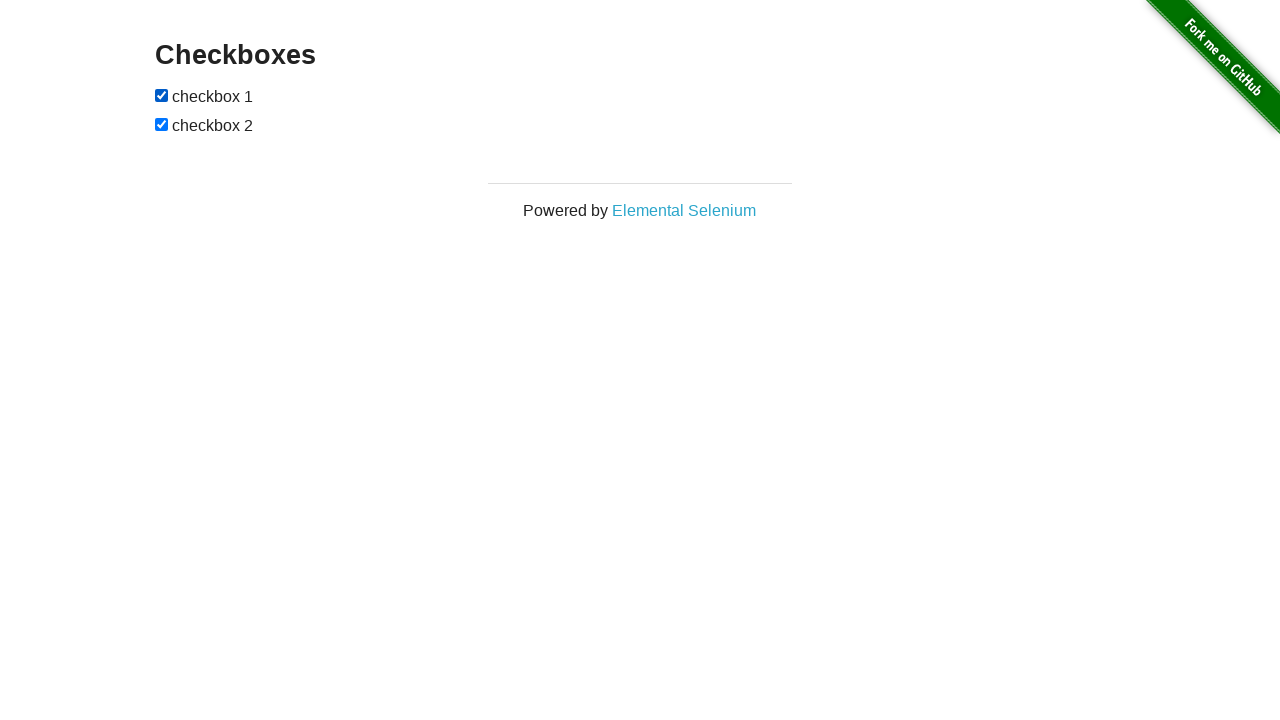

Clicked the second checkbox to deselect it at (162, 124) on xpath=//*[@id='checkboxes']/input[2]
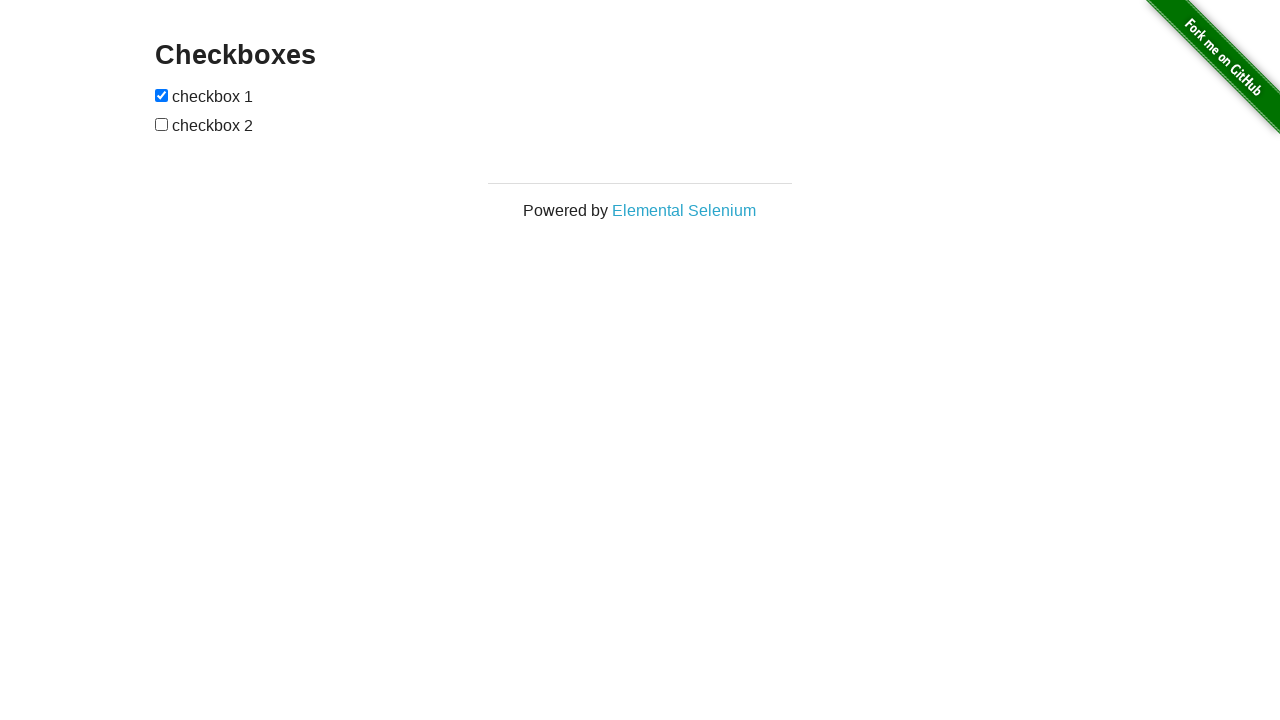

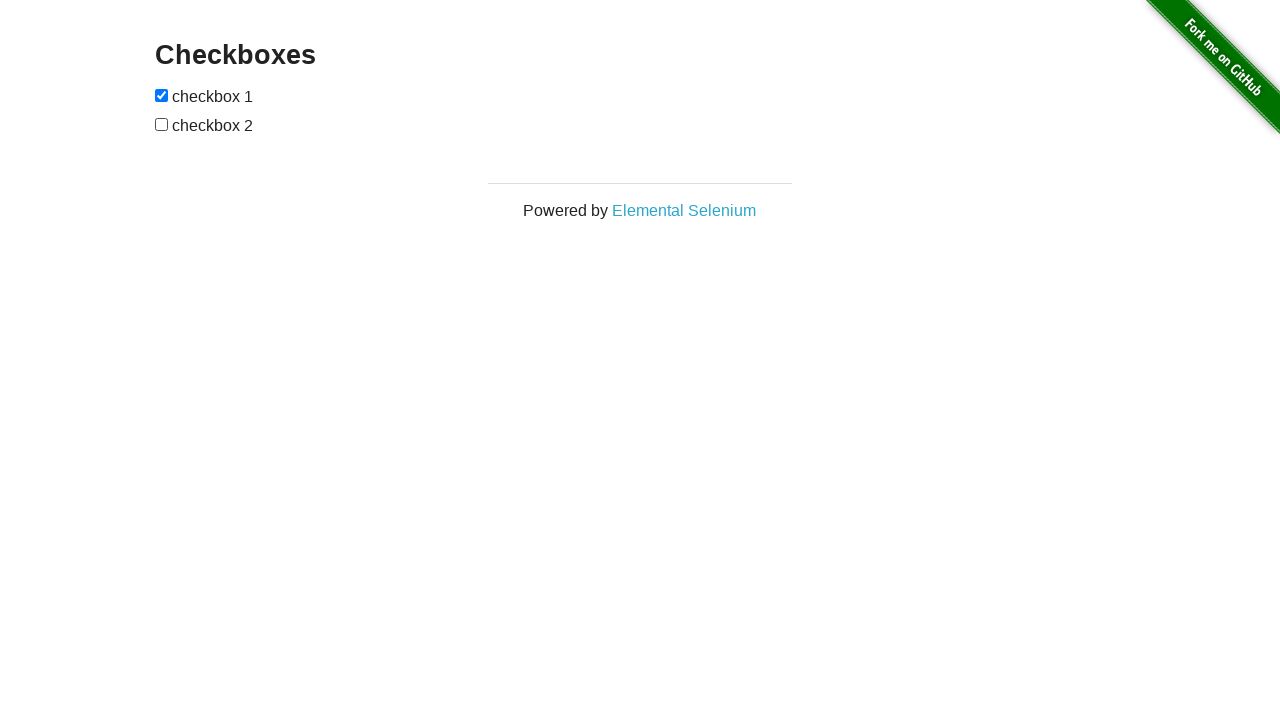